Selects options from the Skills dropdown menu by index and visible text

Starting URL: http://demo.automationtesting.in/Register.html

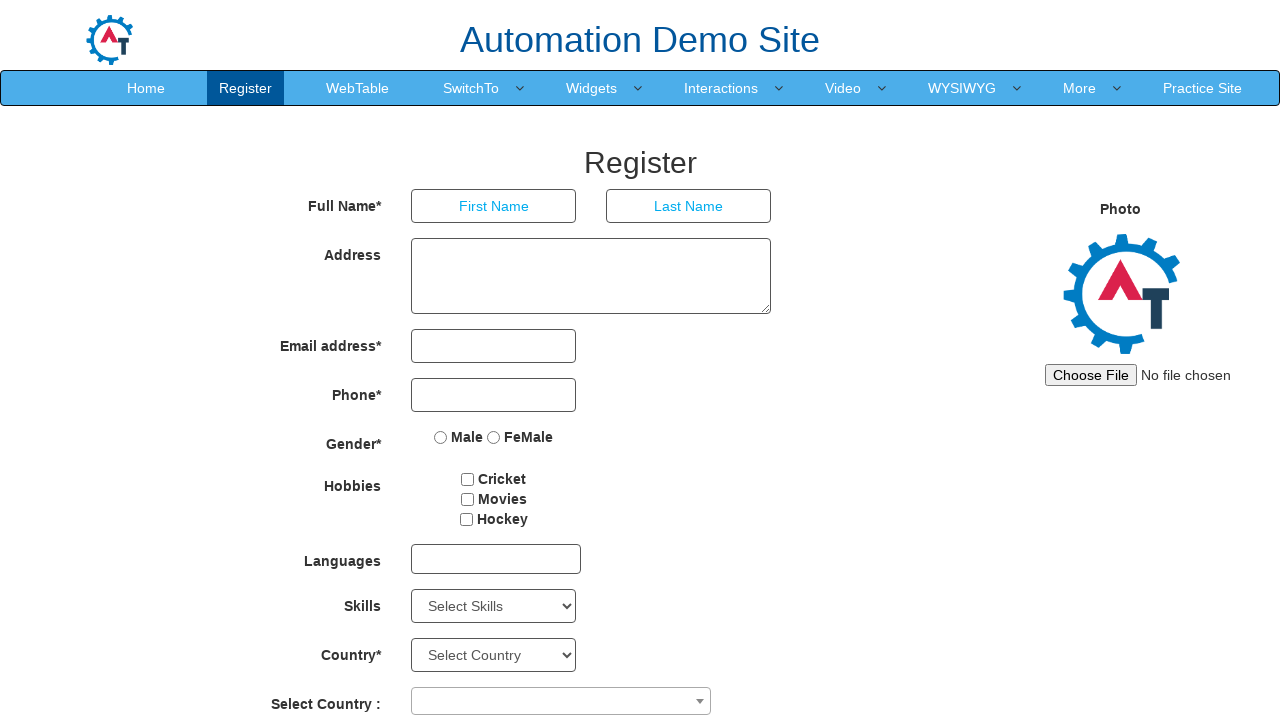

Located Skills dropdown element
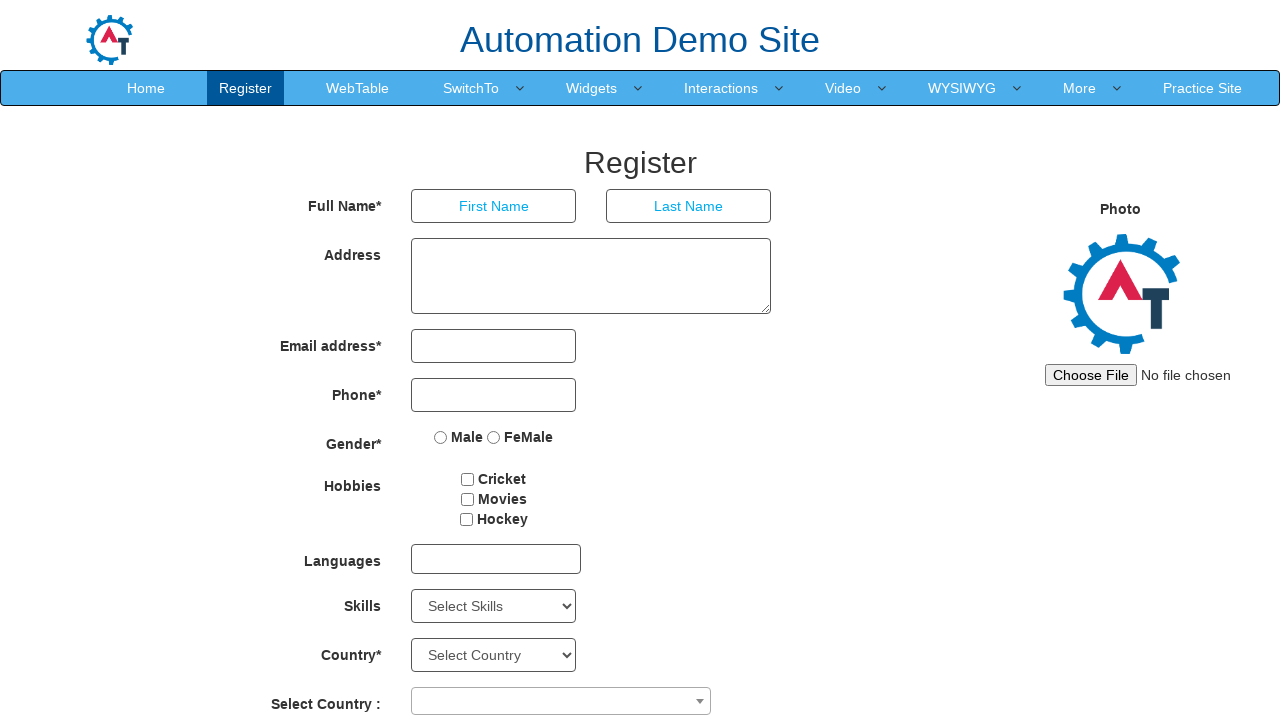

Selected option at index 10 from Skills dropdown on #Skills
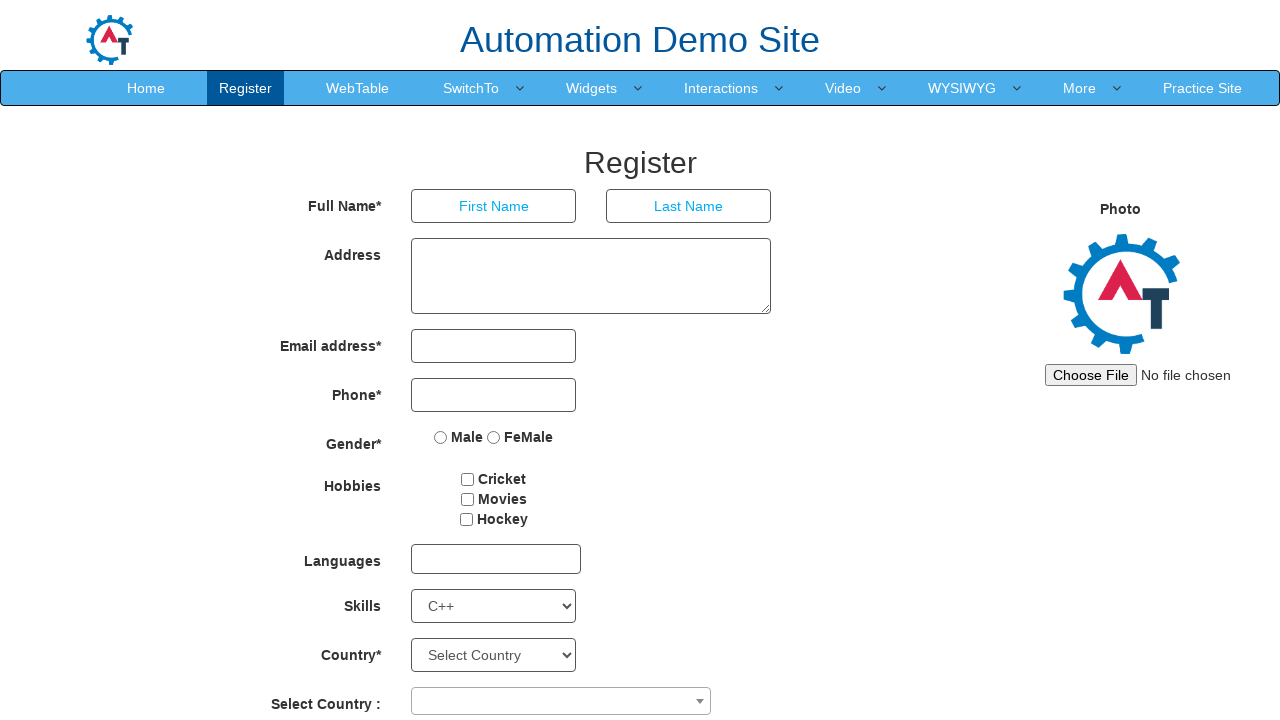

Selected 'Android' option from Skills dropdown by visible text on #Skills
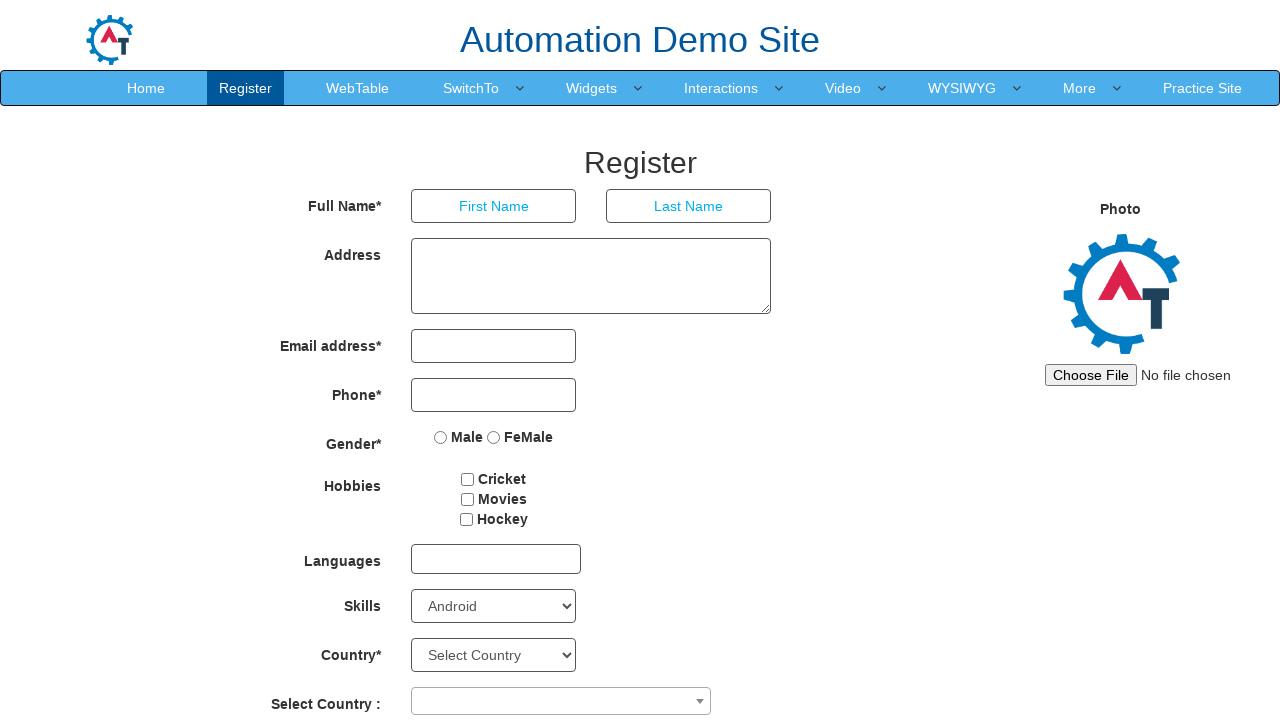

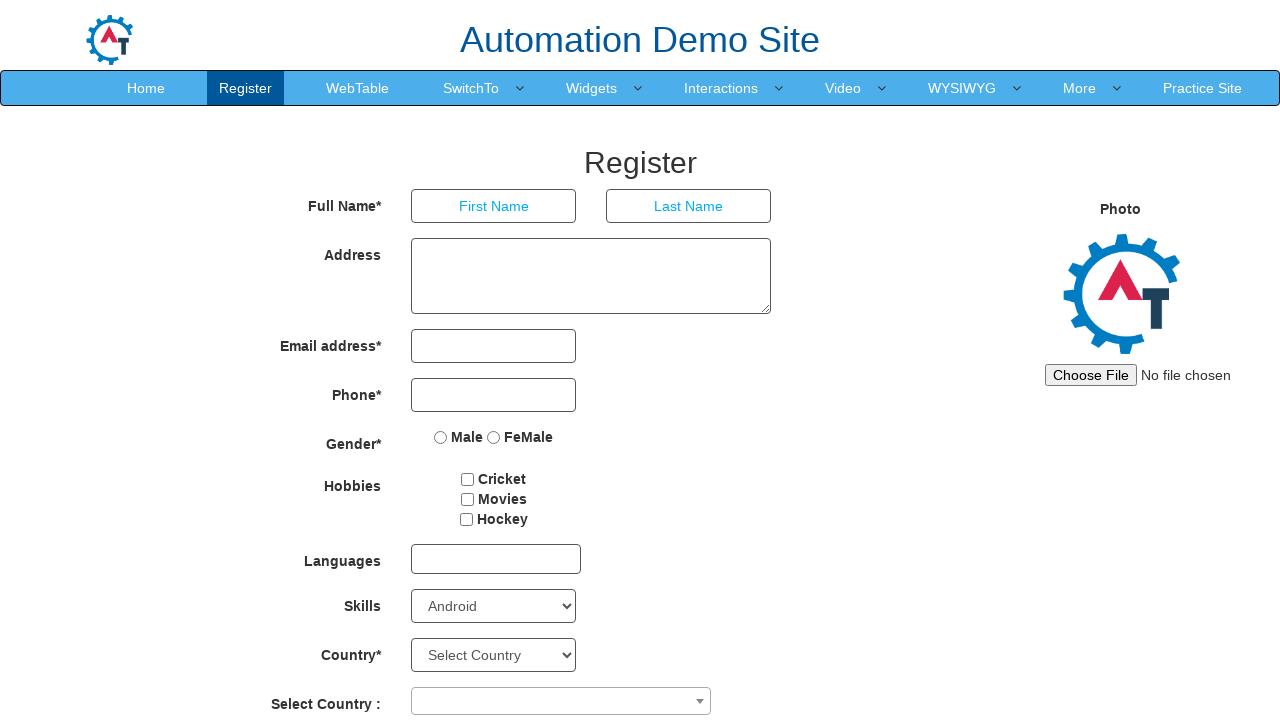